Tests textarea input functionality by entering multi-line text into an education textarea field on a basic form page.

Starting URL: https://automationfc.github.io/basic-form/

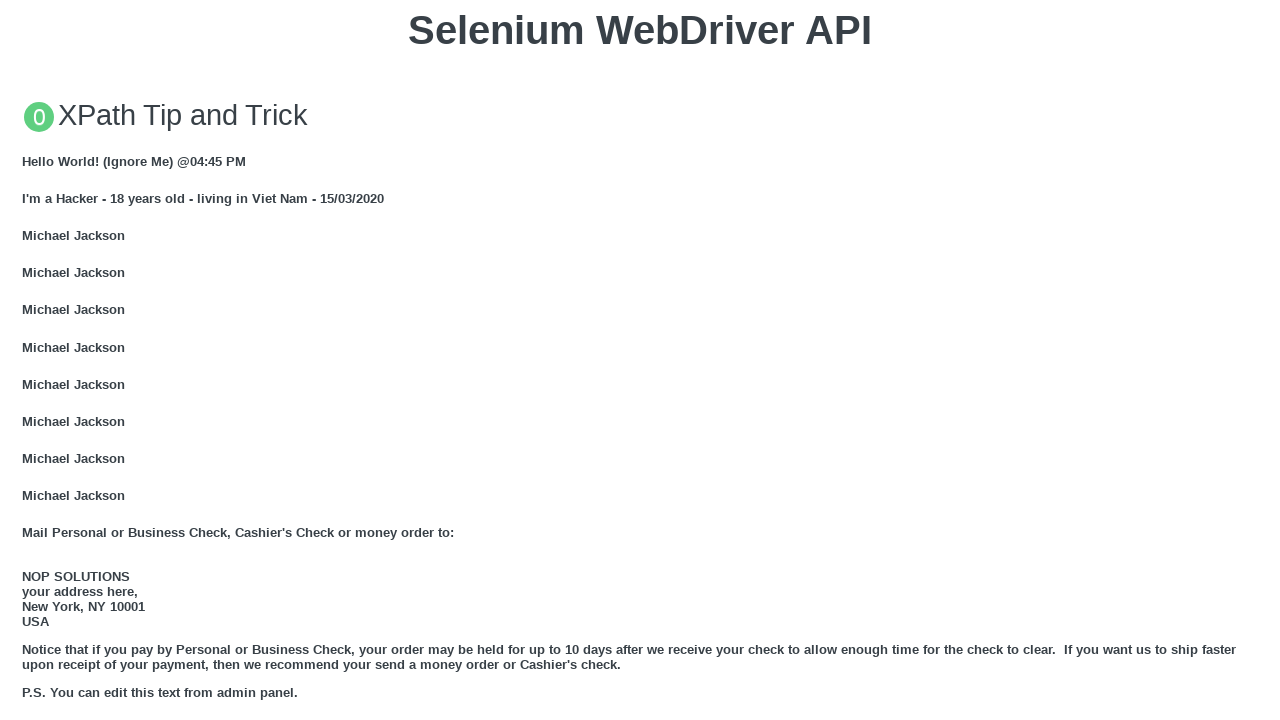

Filled education textarea with multi-line text on textarea#edu
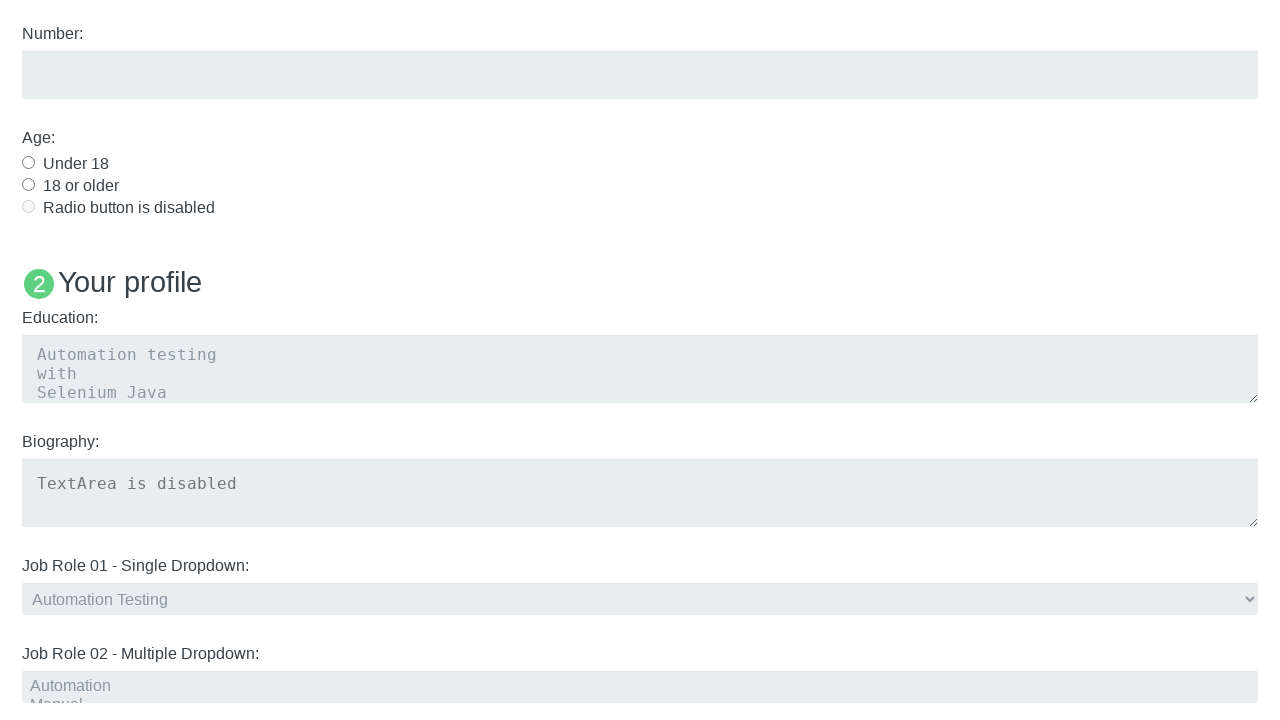

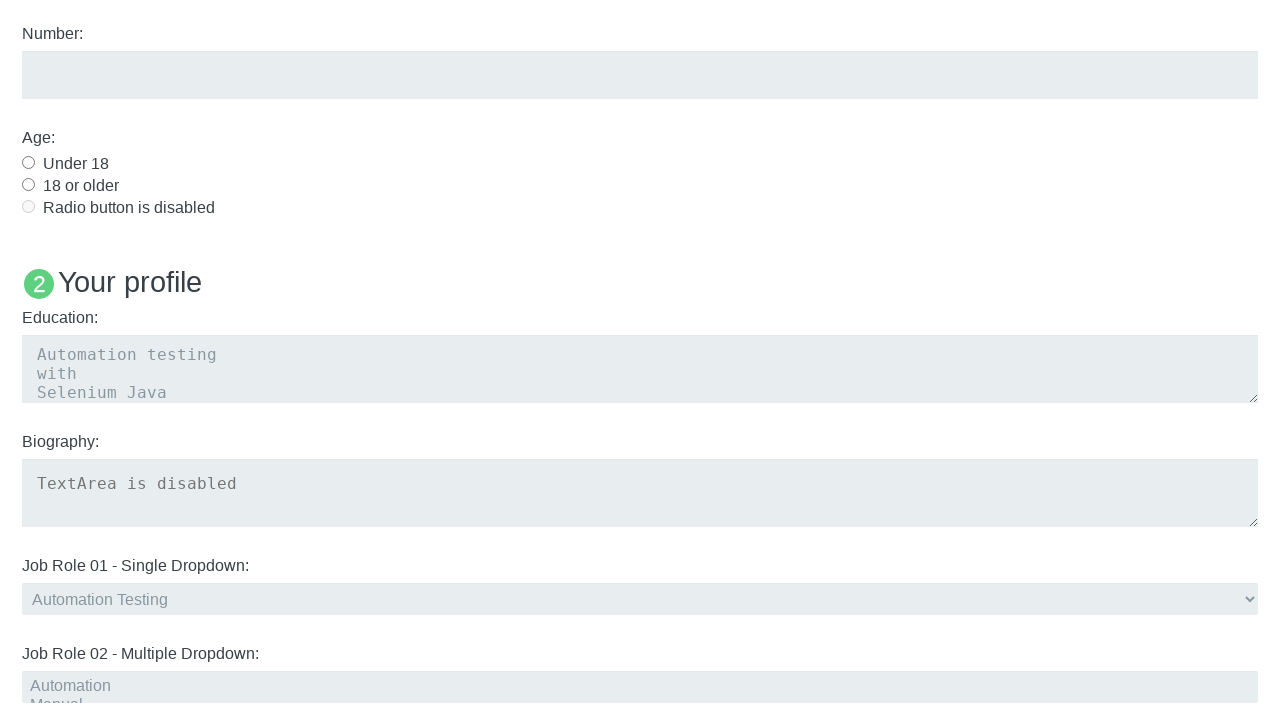